Tests a laminate flooring calculator by entering room dimensions (4.4x5.5m), laminate specifications (1600x250mm), pack quantity (25), and price (850), then clicking calculate to verify the results.

Starting URL: https://masterskayapola.ru/kalkulyator/laminata.html

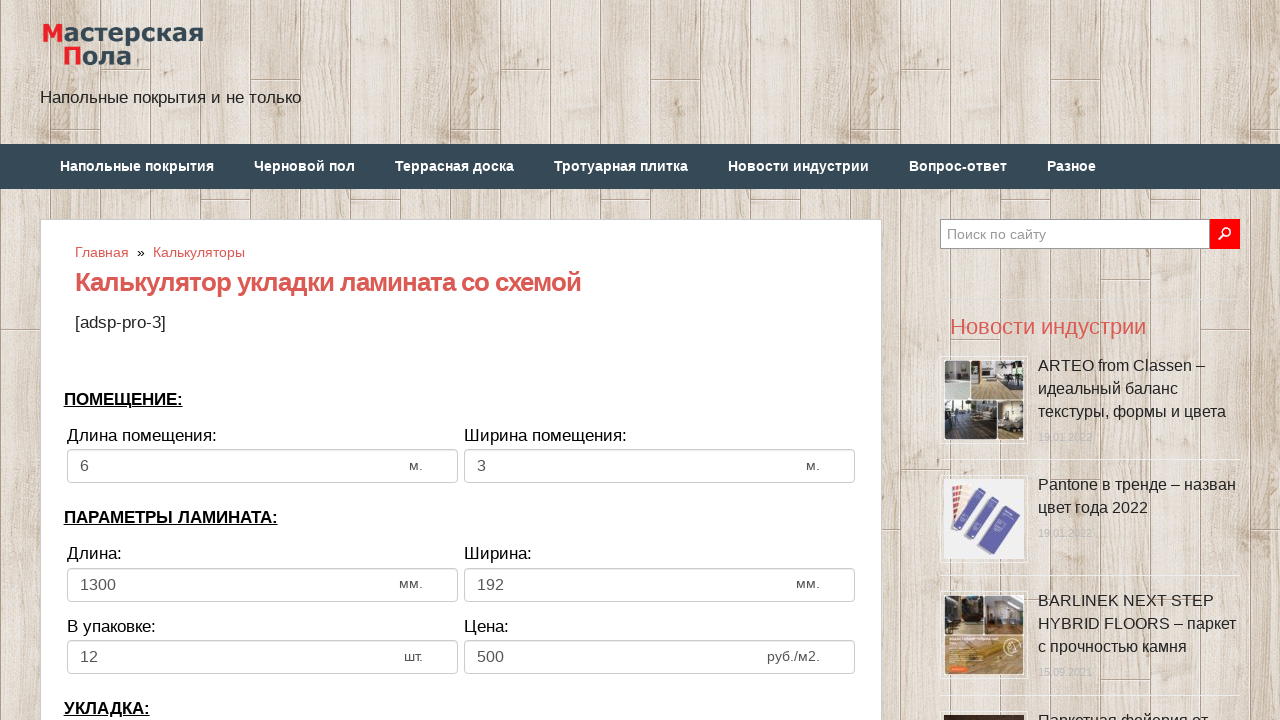

Clicked room width input field at (262, 466) on input[name='calc_roomwidth']
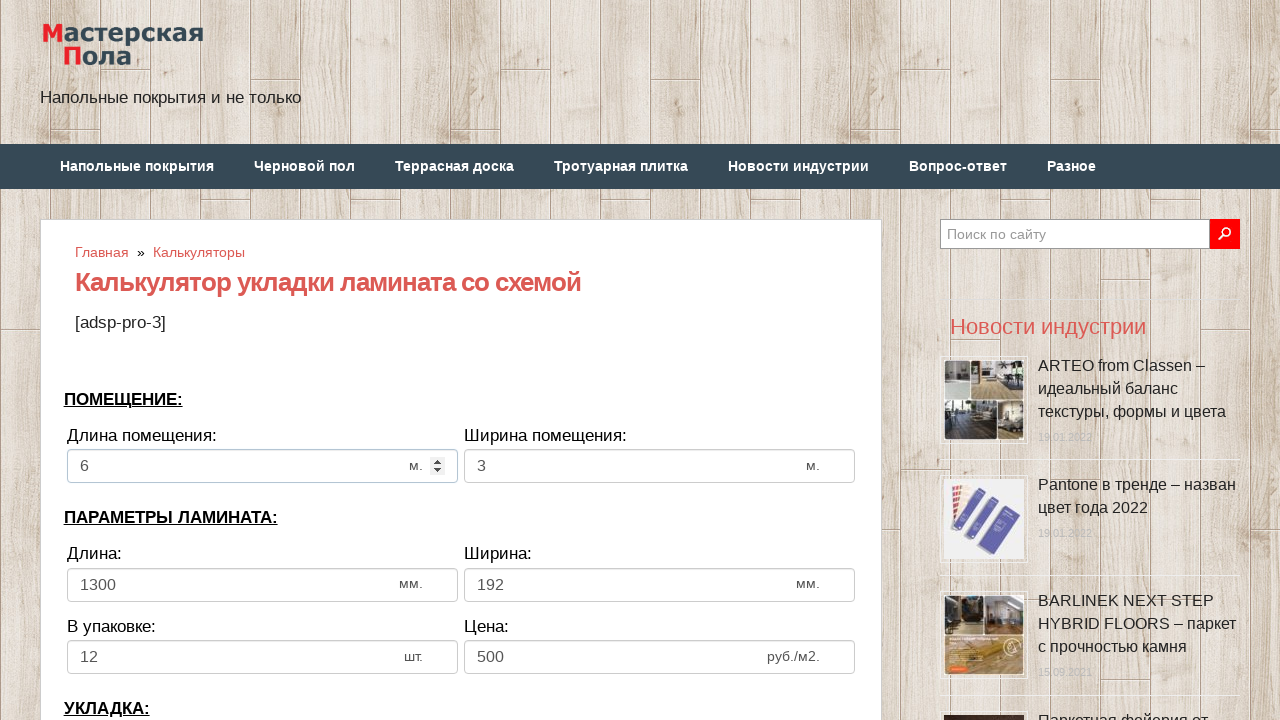

Entered room width: 4.4m on input[name='calc_roomwidth']
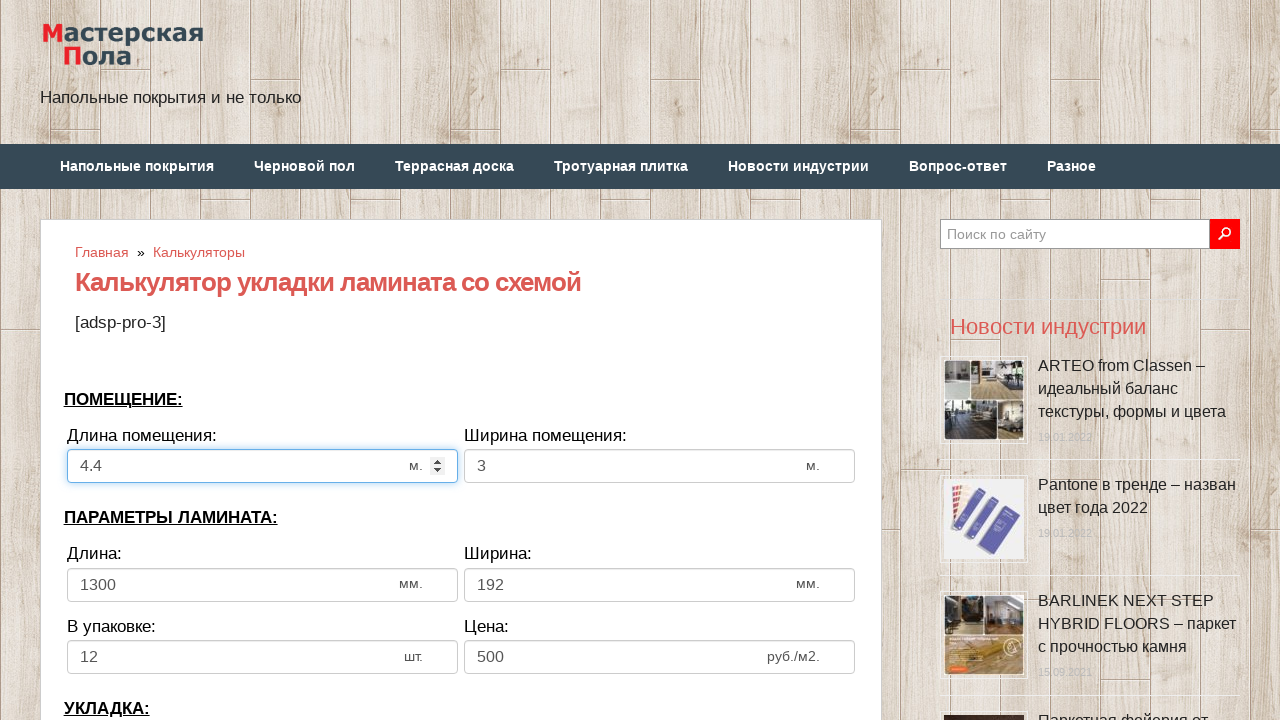

Clicked room height input field at (660, 466) on input[name='calc_roomheight']
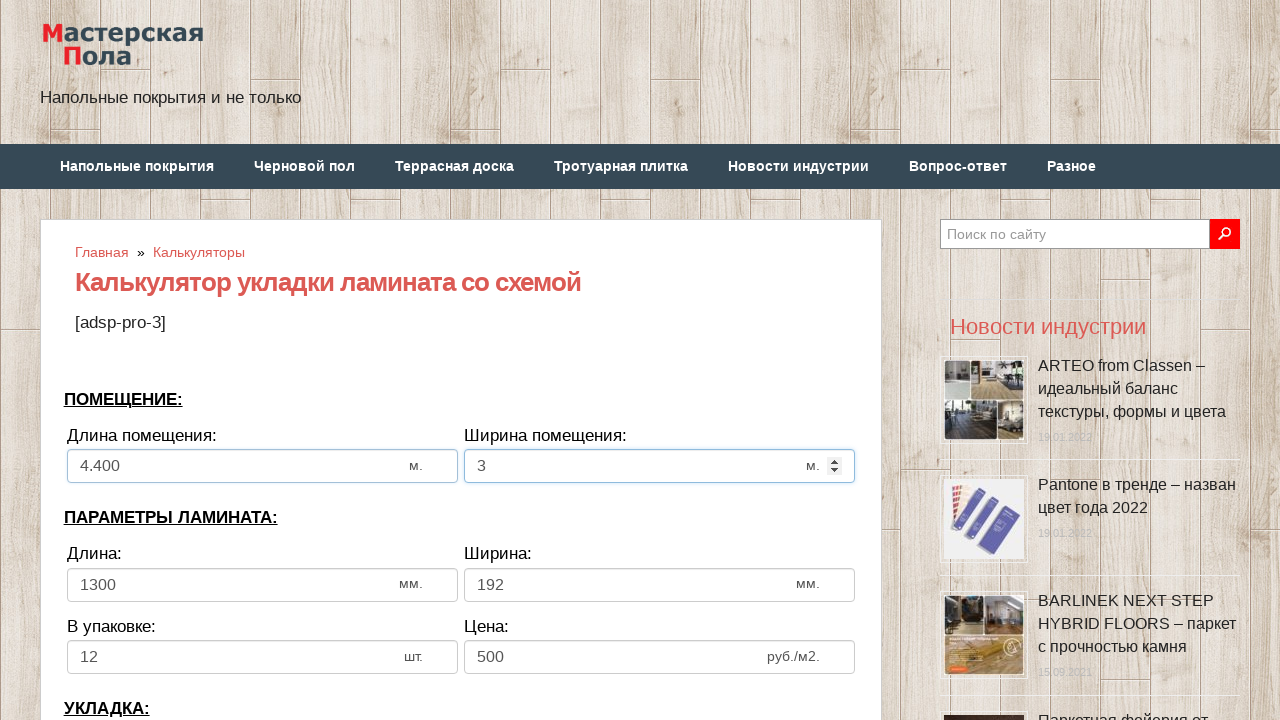

Entered room height: 5.5m on input[name='calc_roomheight']
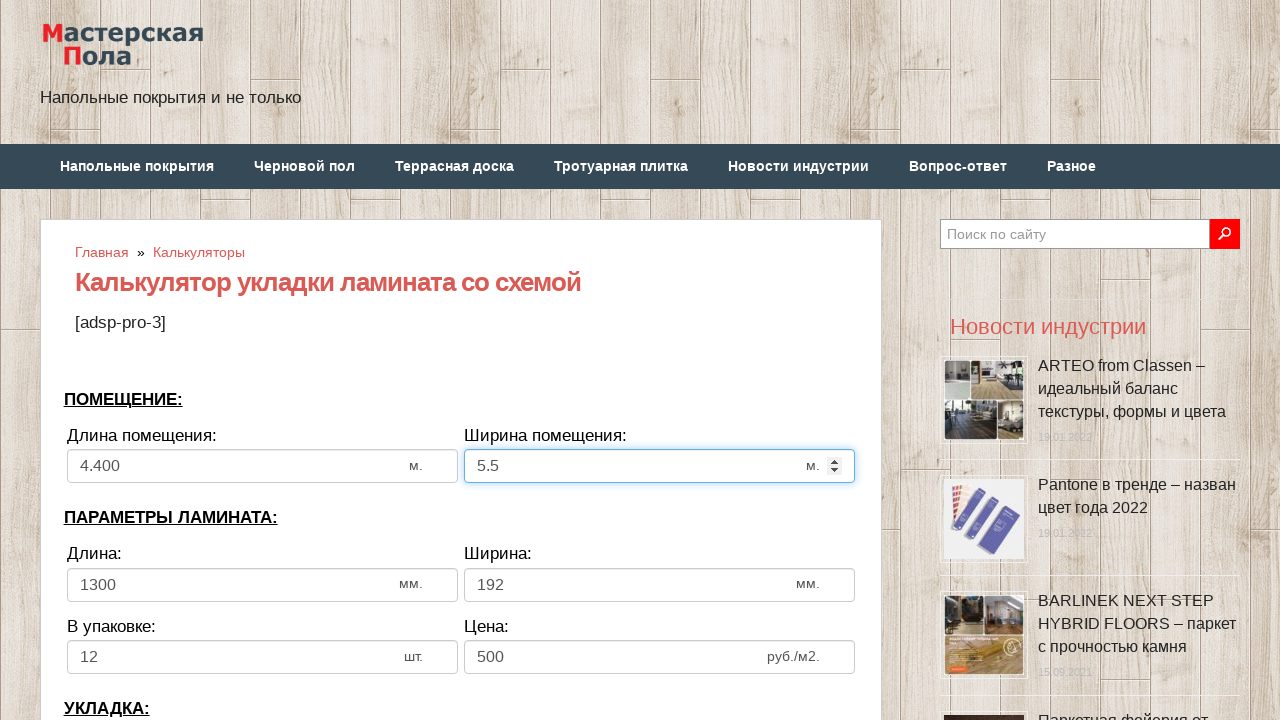

Clicked laminate width input field at (262, 585) on input[name='calc_lamwidth']
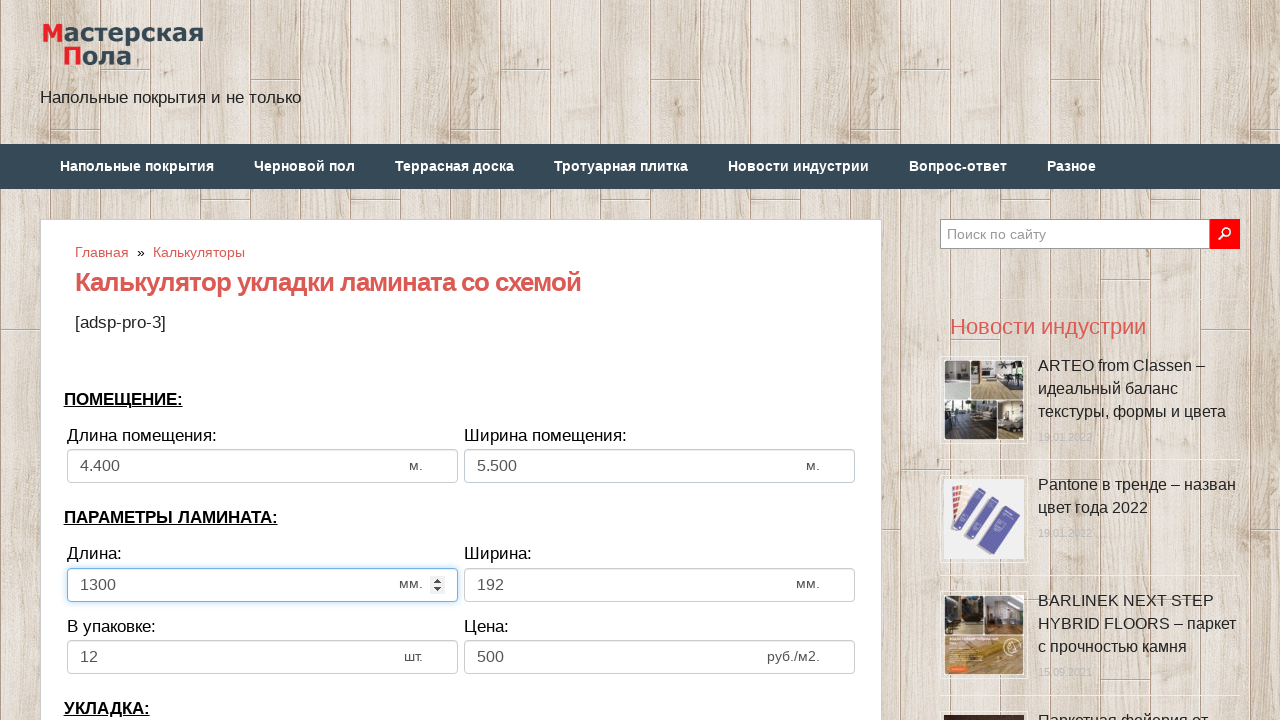

Entered laminate width: 1600mm on input[name='calc_lamwidth']
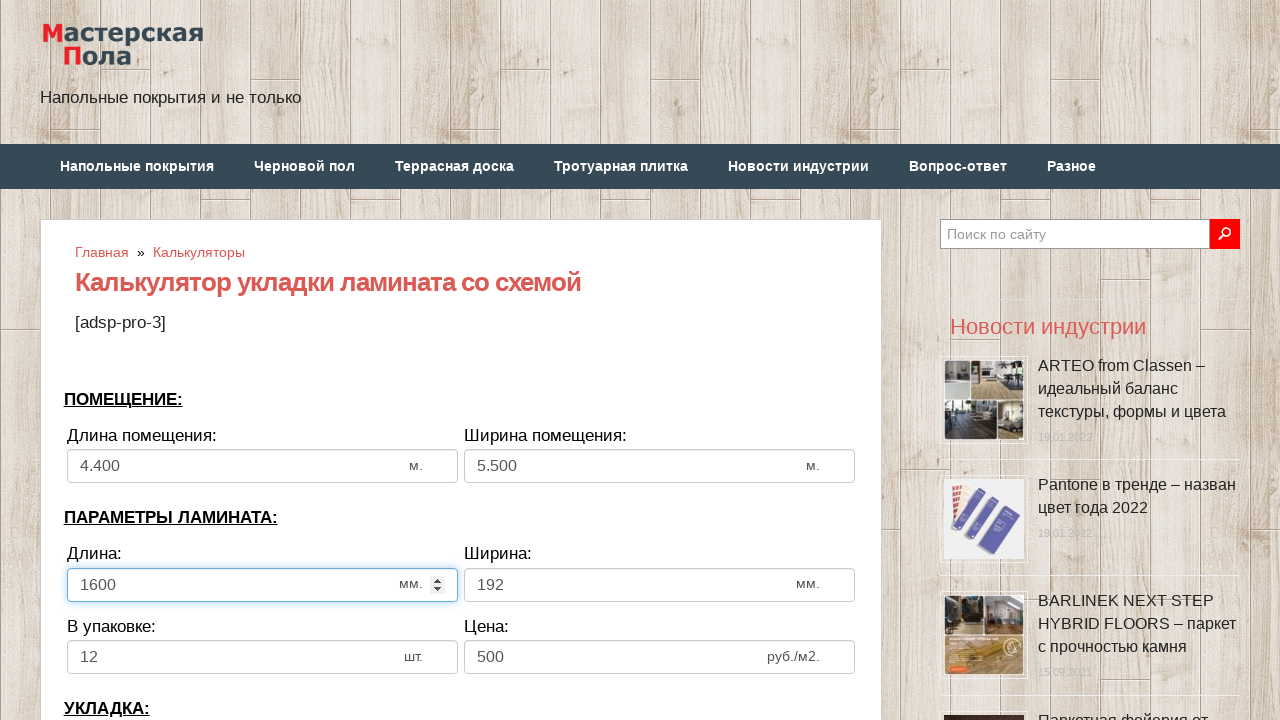

Clicked laminate height input field at (660, 585) on input[name='calc_lamheight']
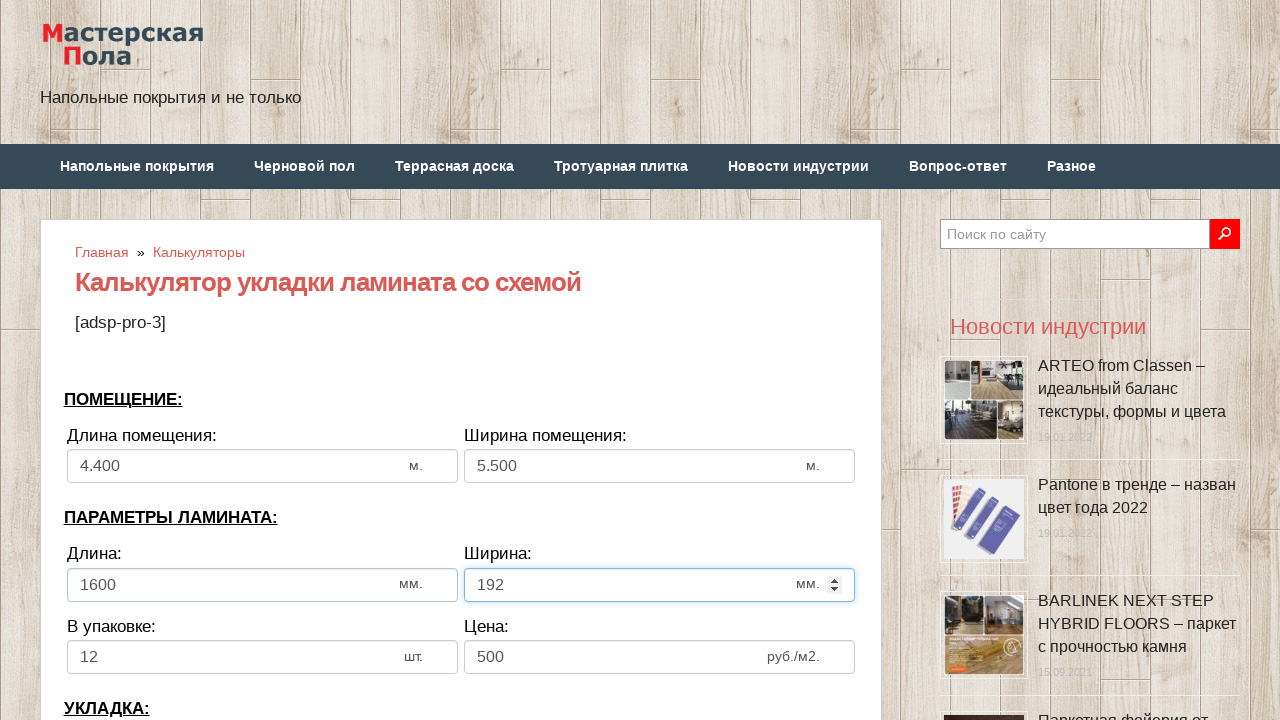

Entered laminate height: 250mm on input[name='calc_lamheight']
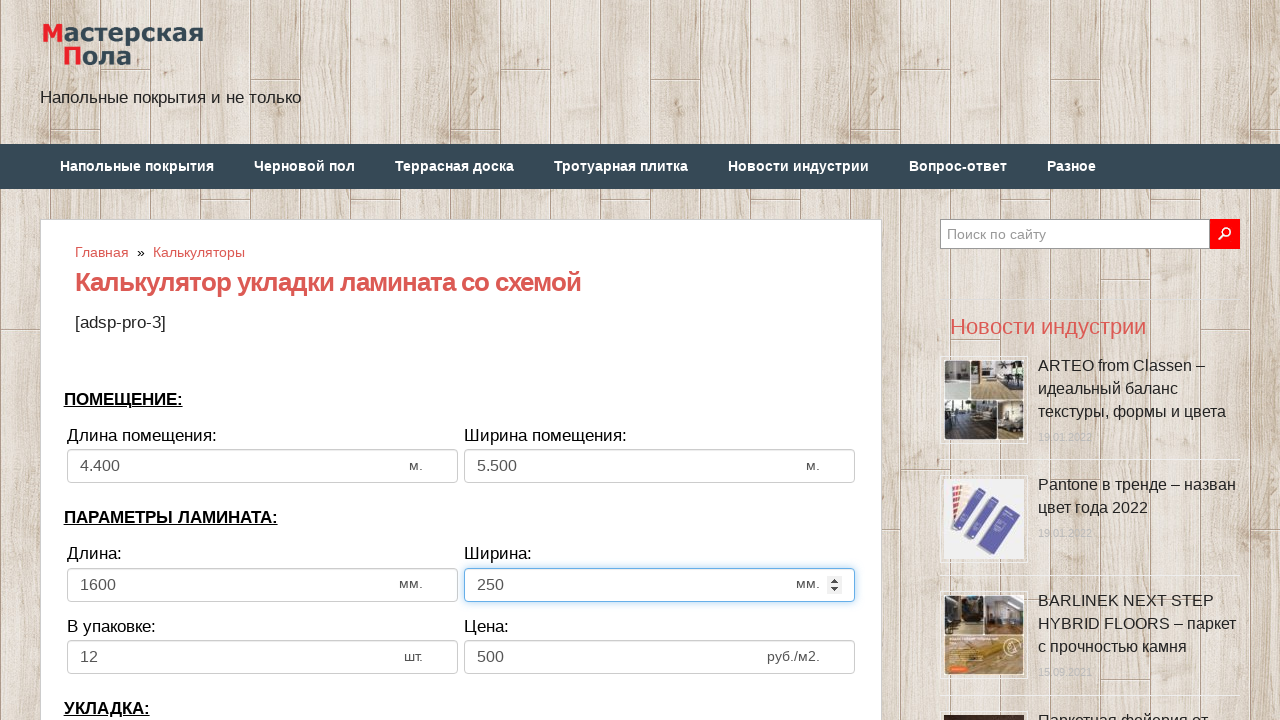

Clicked items per pack input field at (262, 657) on input[name='calc_inpack']
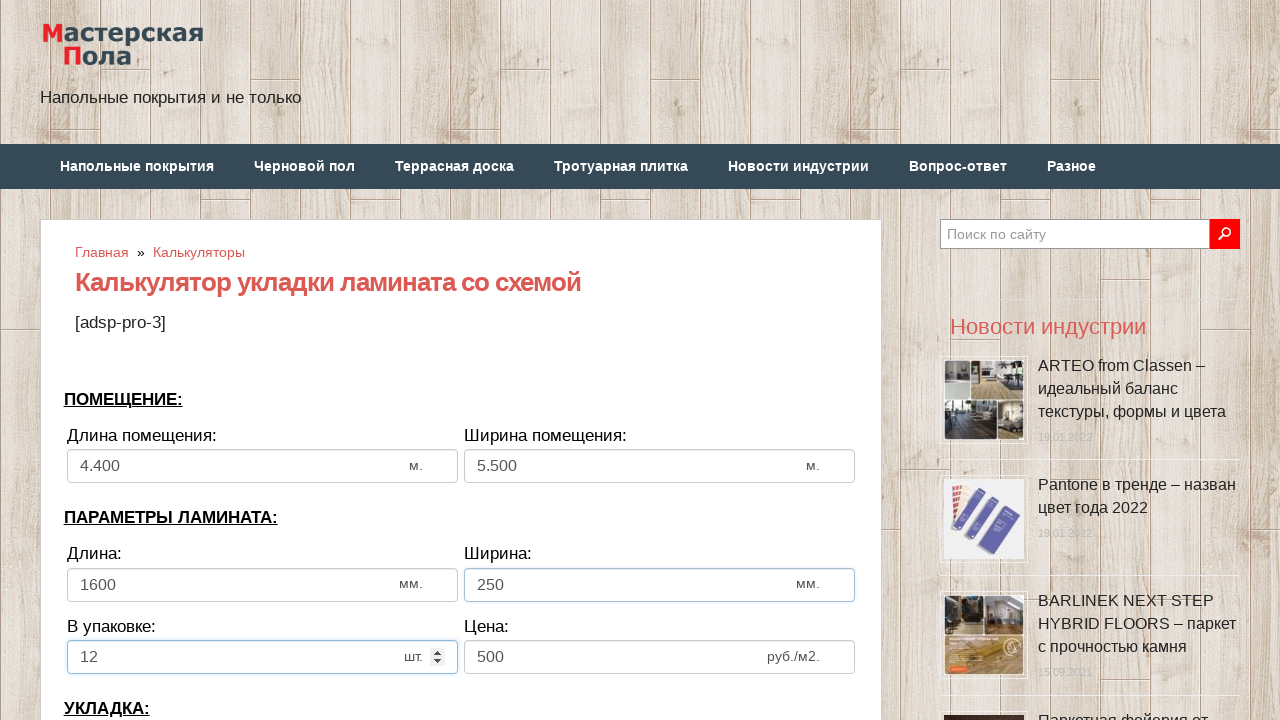

Entered items per pack: 25 on input[name='calc_inpack']
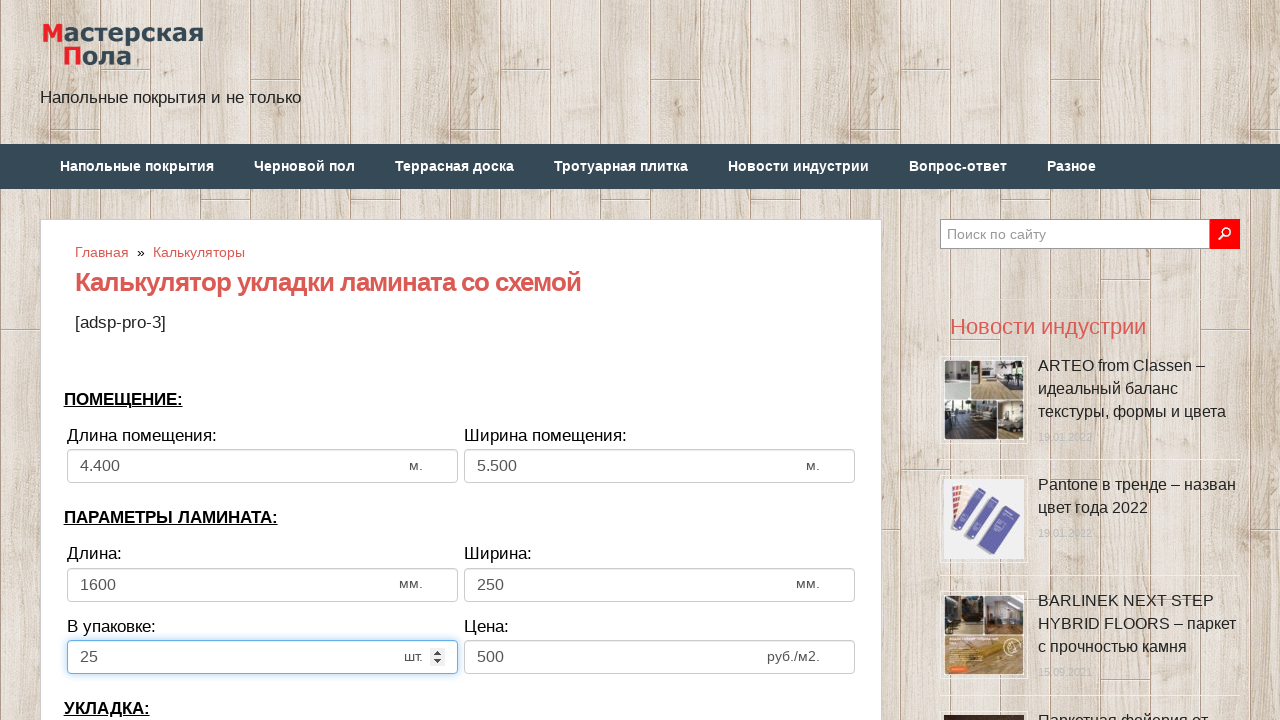

Clicked price input field at (660, 657) on input[name='calc_price']
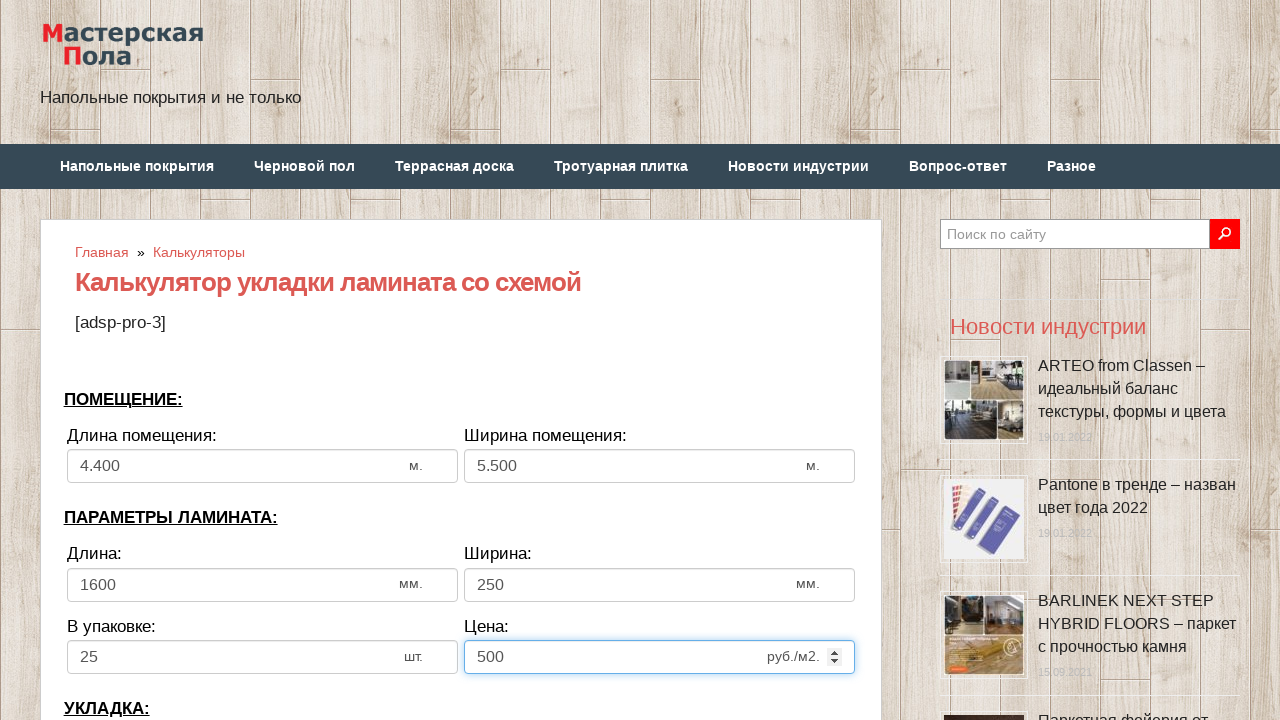

Entered price: 850 on input[name='calc_price']
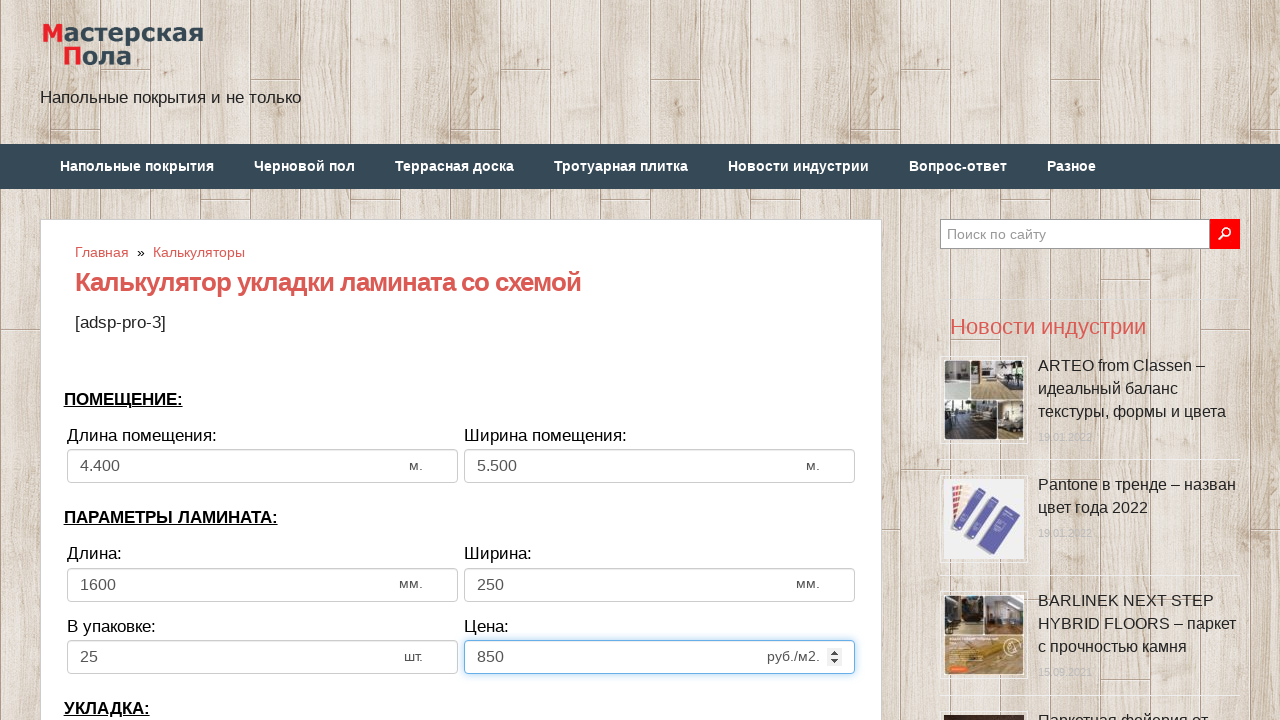

Selected laying direction: toh on select[name='calc_direct']
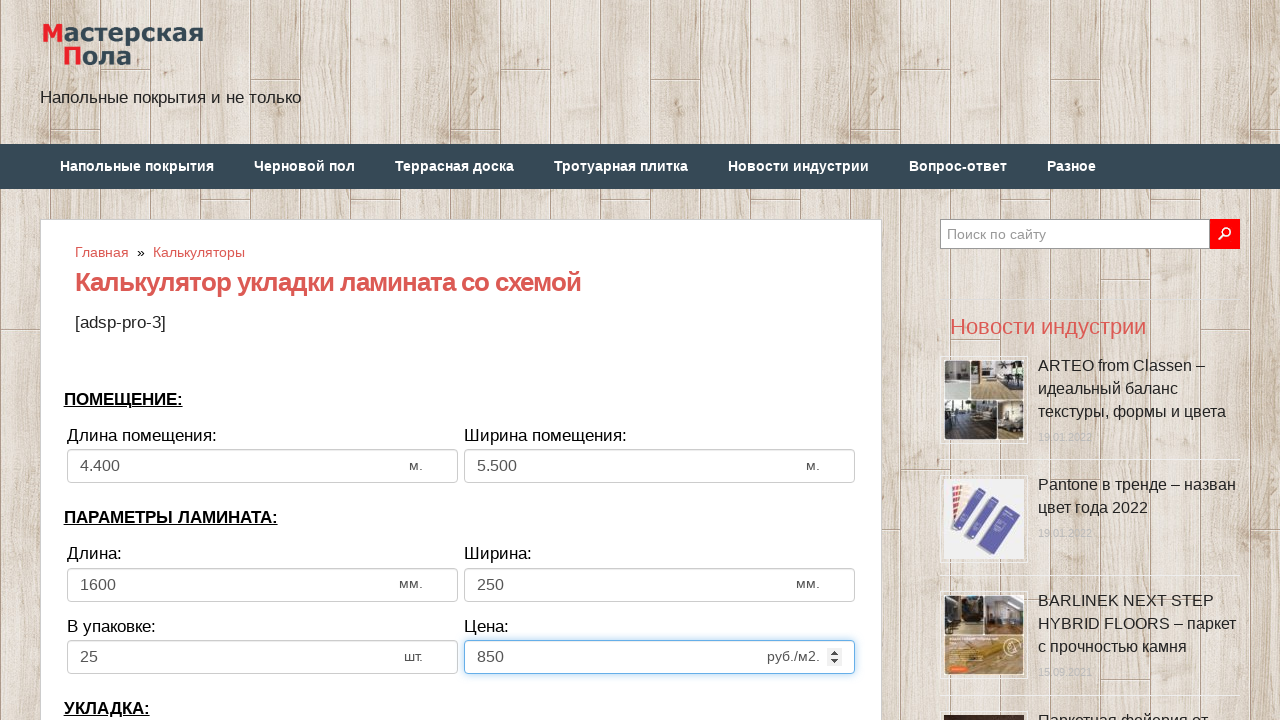

Clicked bias/offset input field at (262, 361) on input[name='calc_bias']
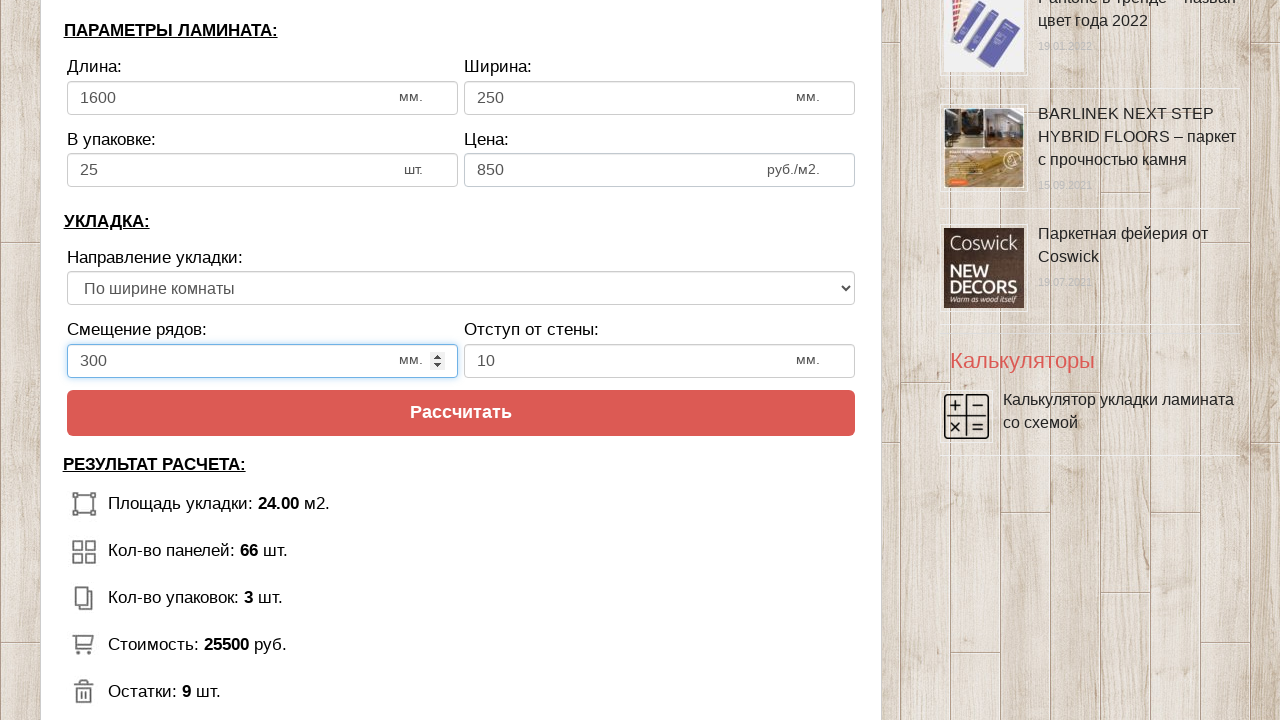

Entered bias/offset: 650 on input[name='calc_bias']
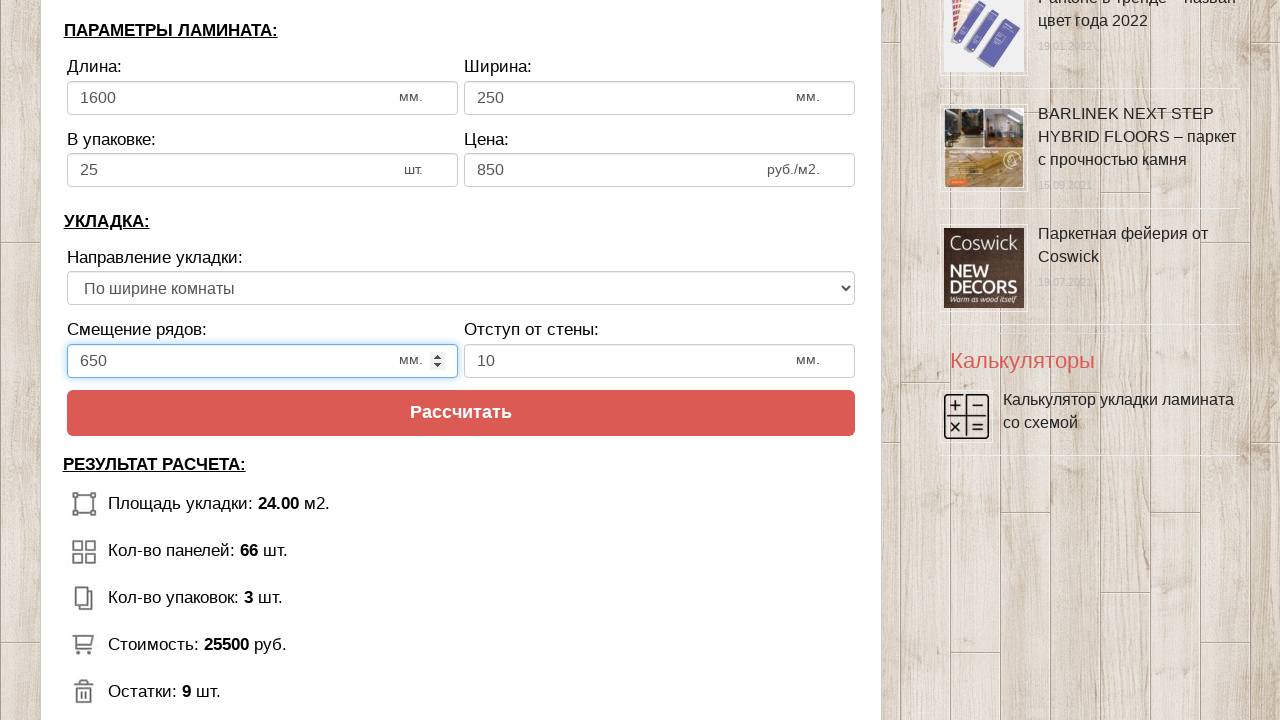

Clicked wall distance input field at (660, 361) on input[name='calc_walldist']
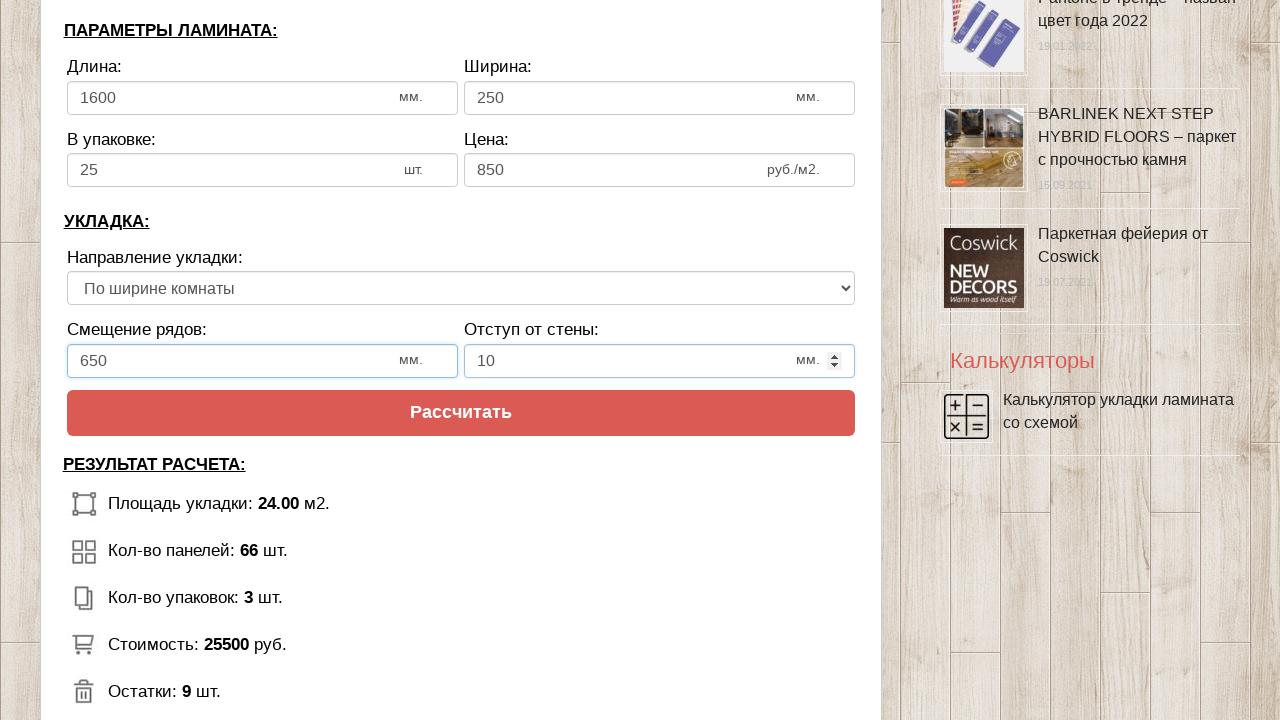

Entered wall distance: 100 on input[name='calc_walldist']
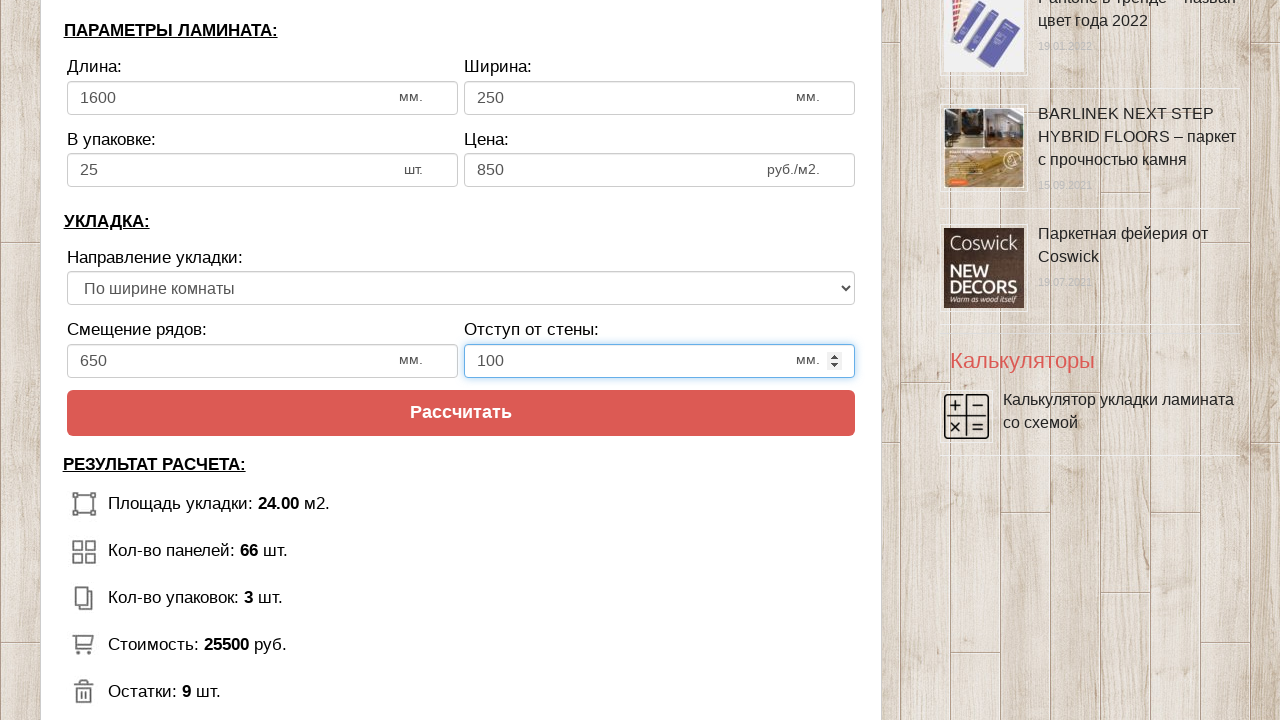

Clicked calculate button at (461, 413) on input[value='Рассчитать']
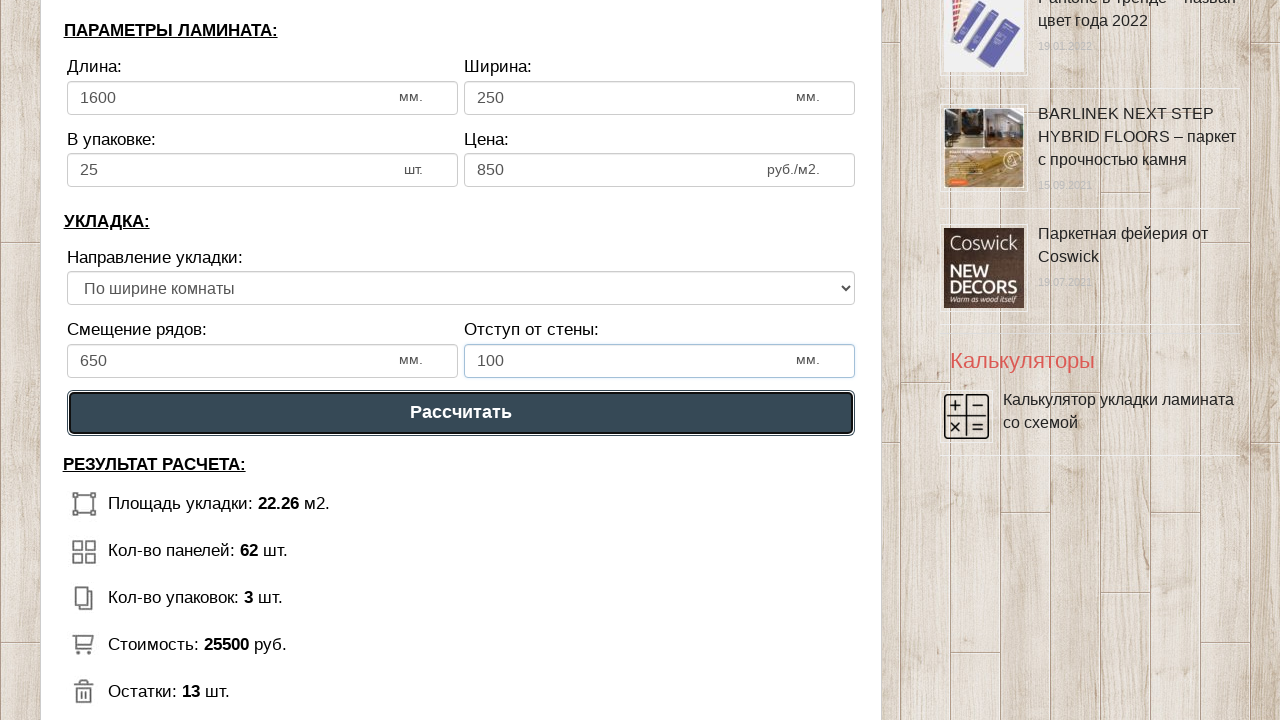

Calculator results loaded successfully
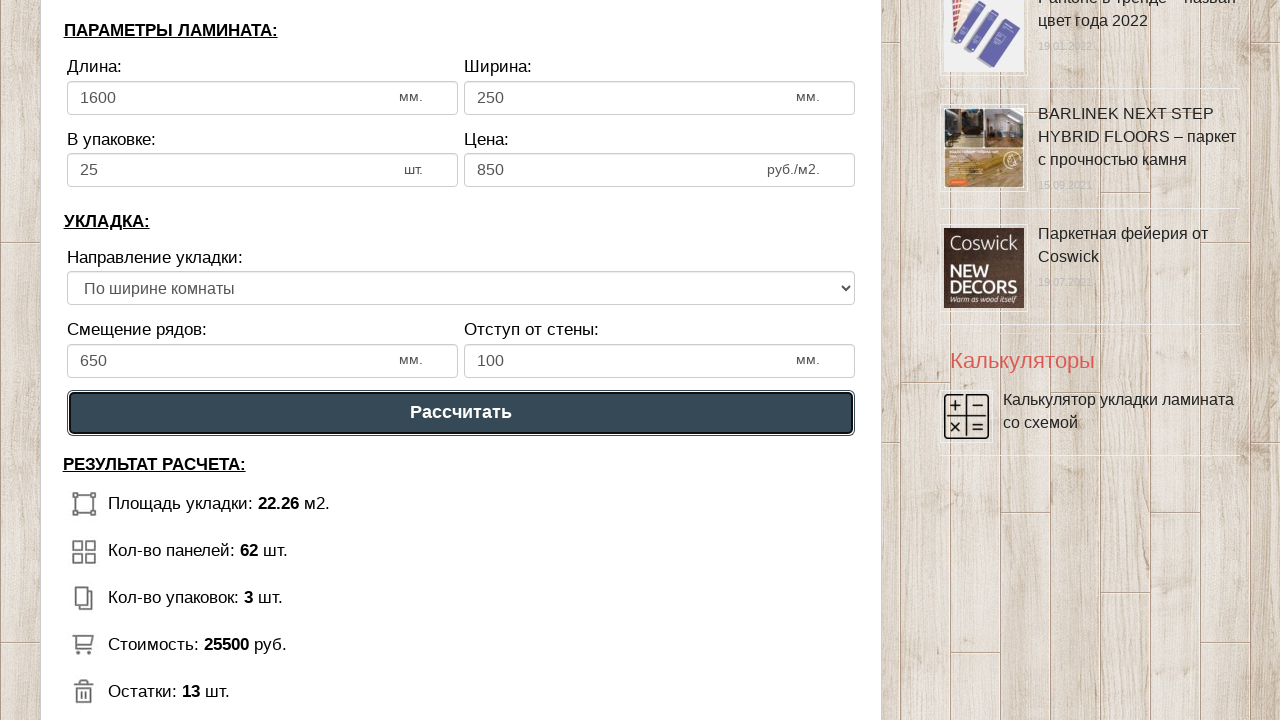

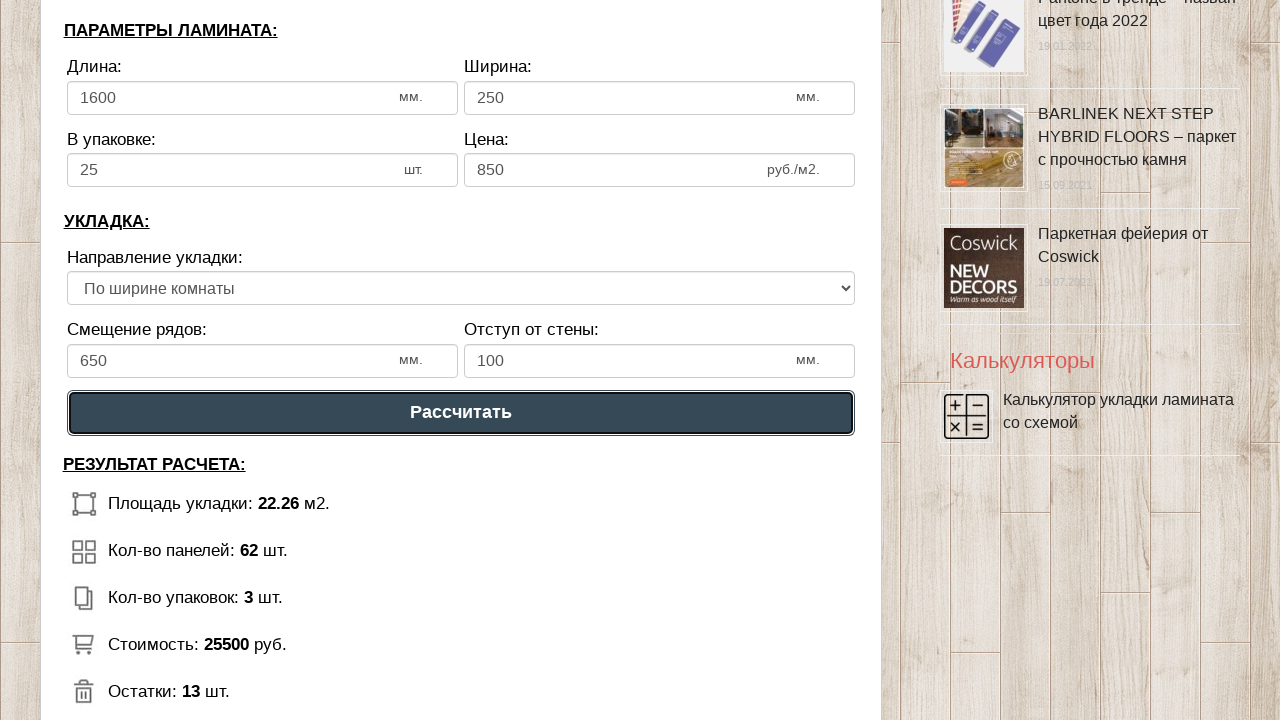